Tests deleting a todo item by hovering over it and clicking the destroy button

Starting URL: https://demo.playwright.dev/todomvc

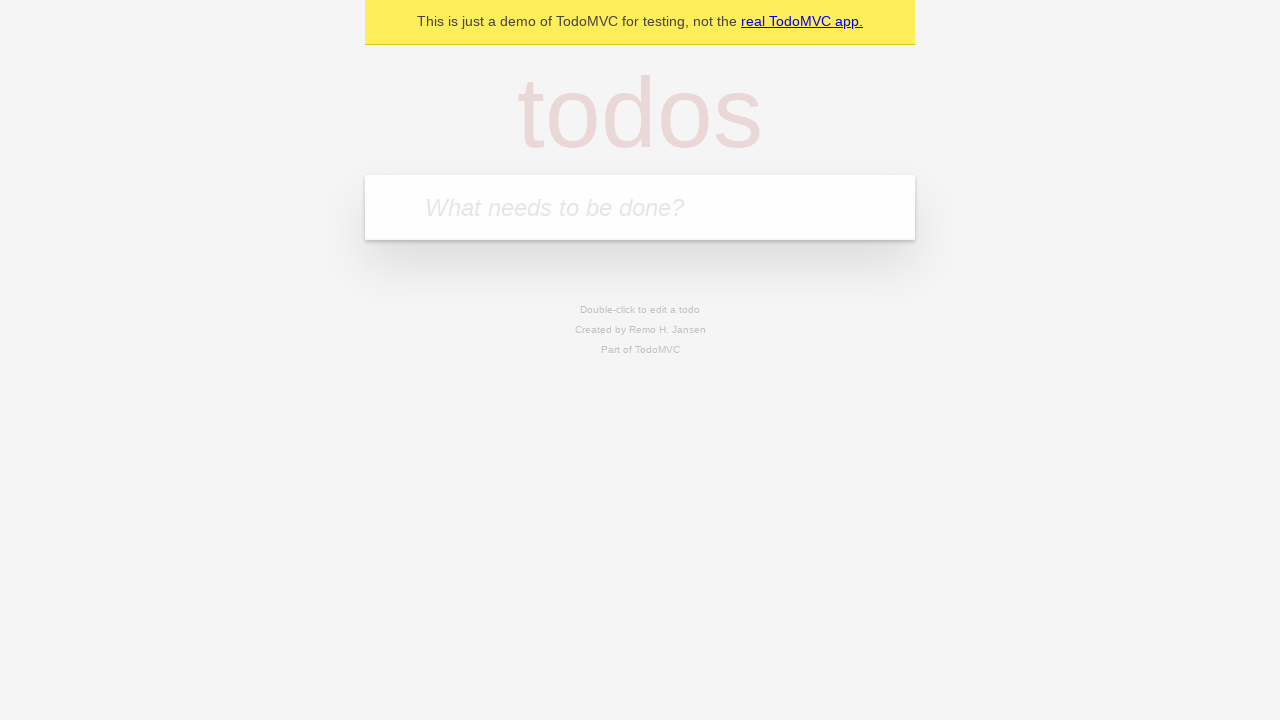

Filled new todo field with 'buy some cheese' on .new-todo
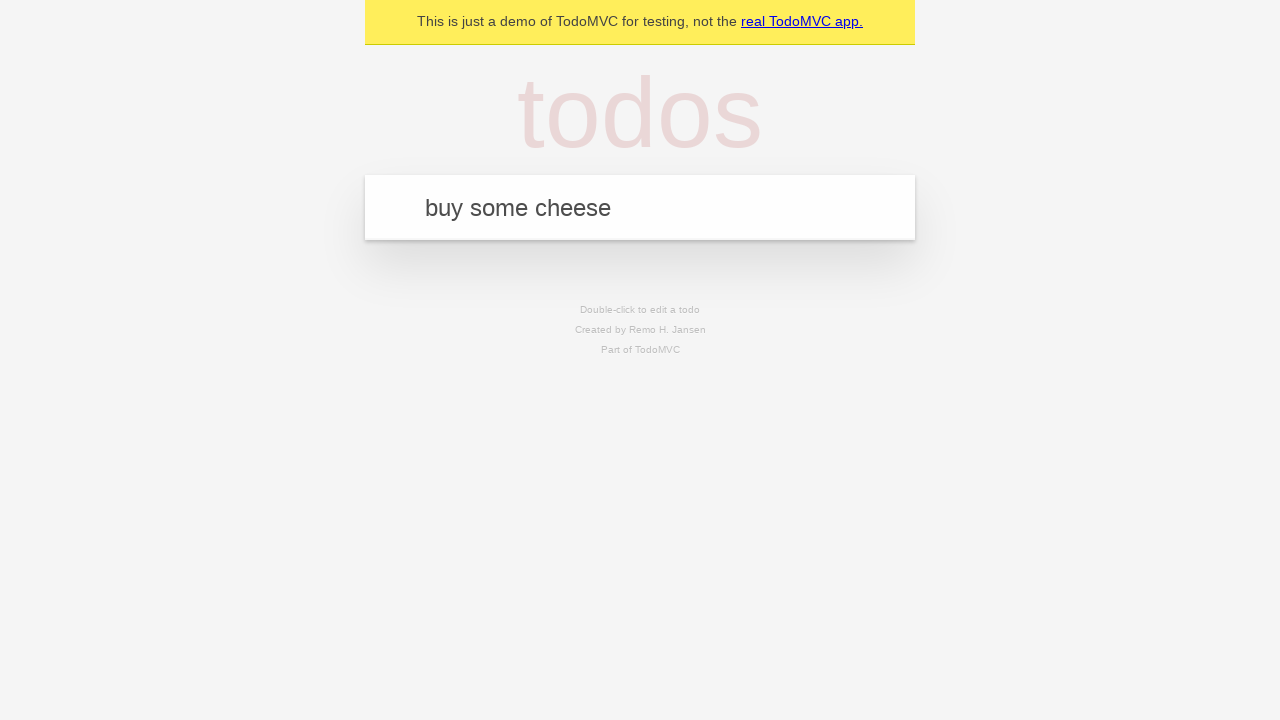

Pressed Enter to add first todo item on .new-todo
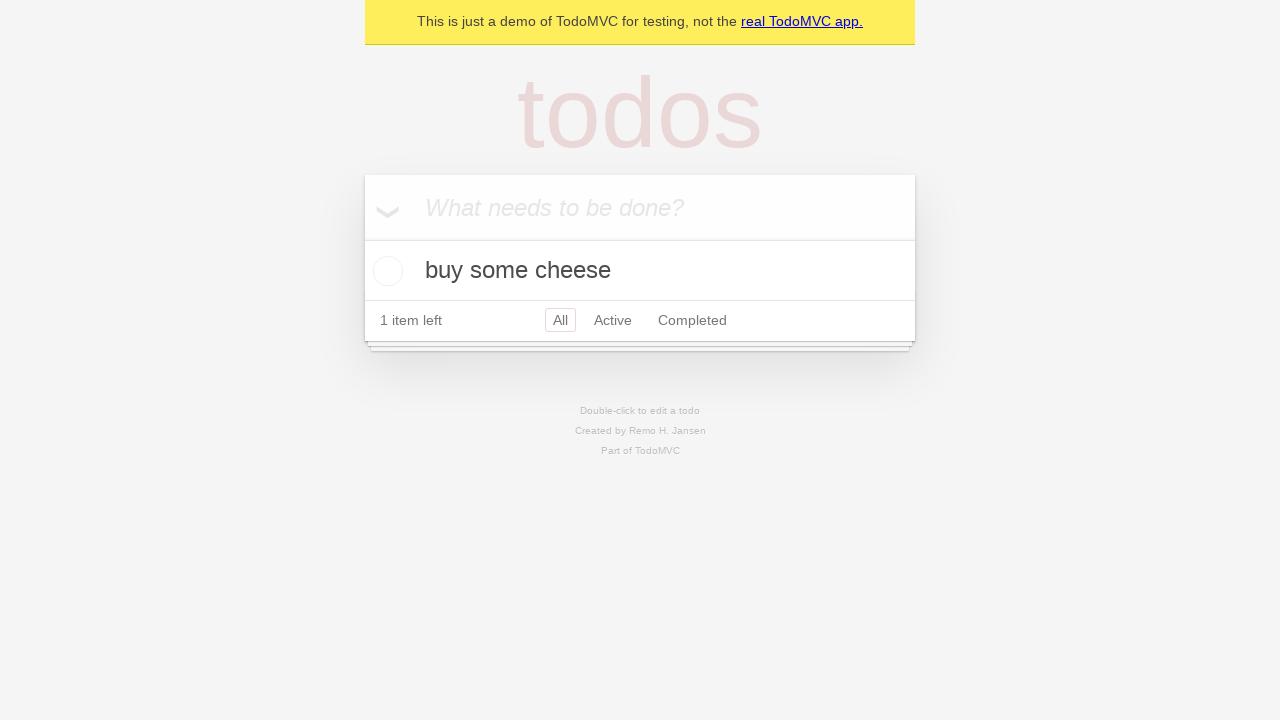

Filled new todo field with 'feed the cat' on .new-todo
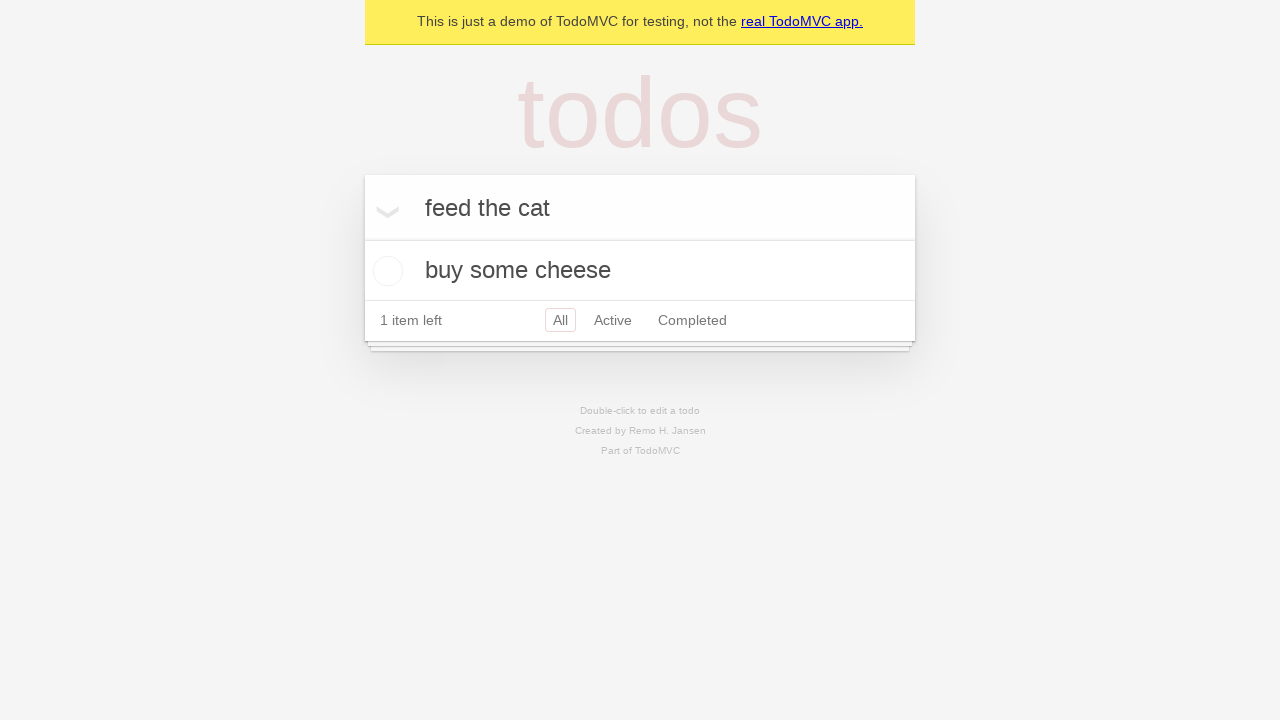

Pressed Enter to add second todo item on .new-todo
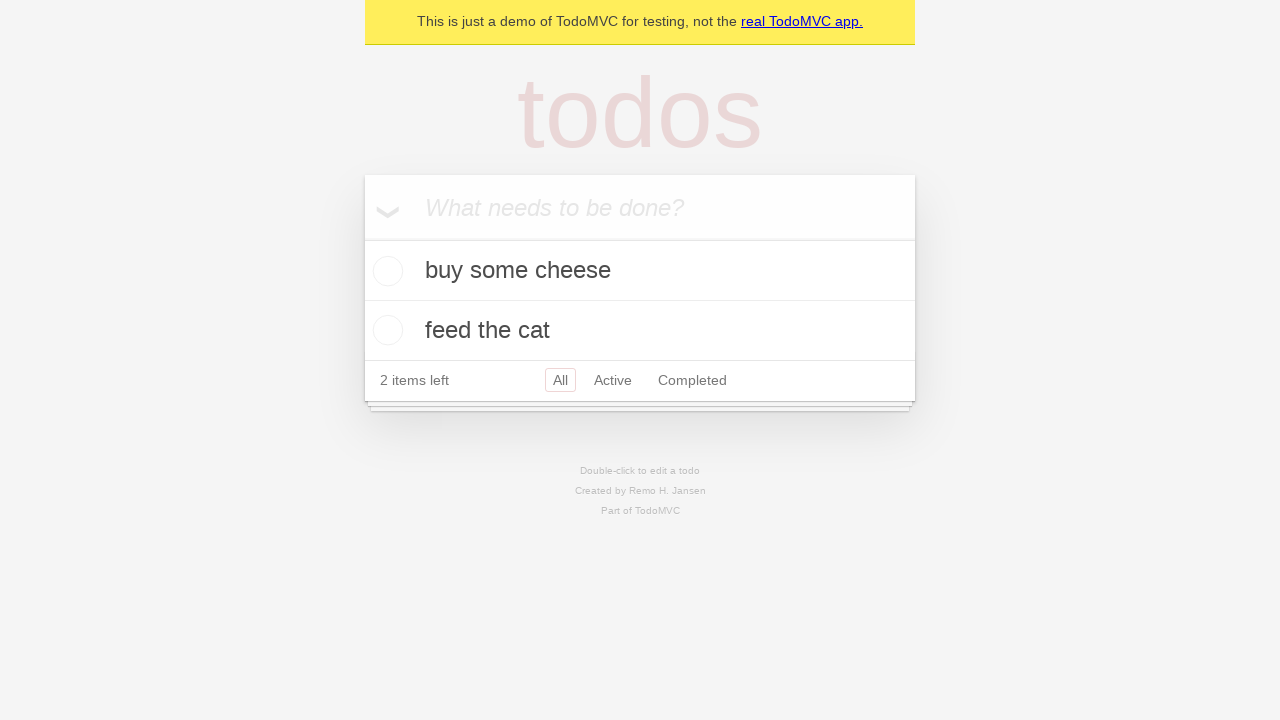

Filled new todo field with 'book a doctors appointment' on .new-todo
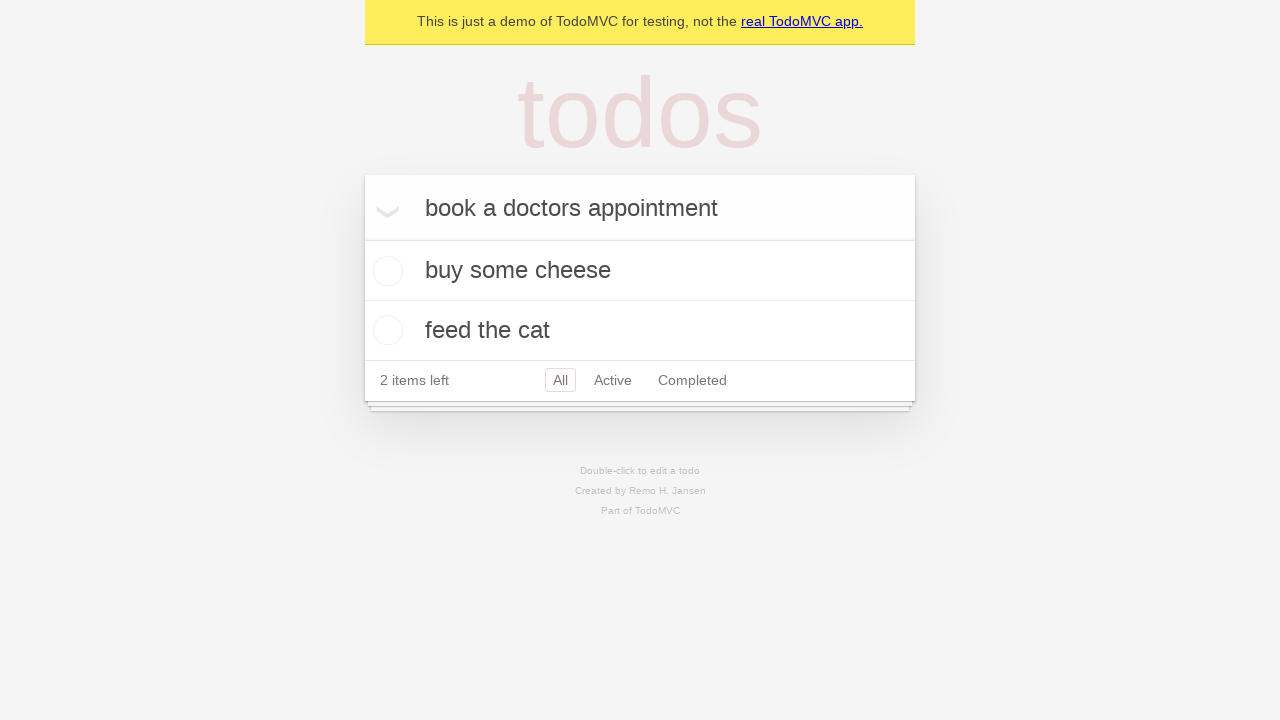

Pressed Enter to add third todo item on .new-todo
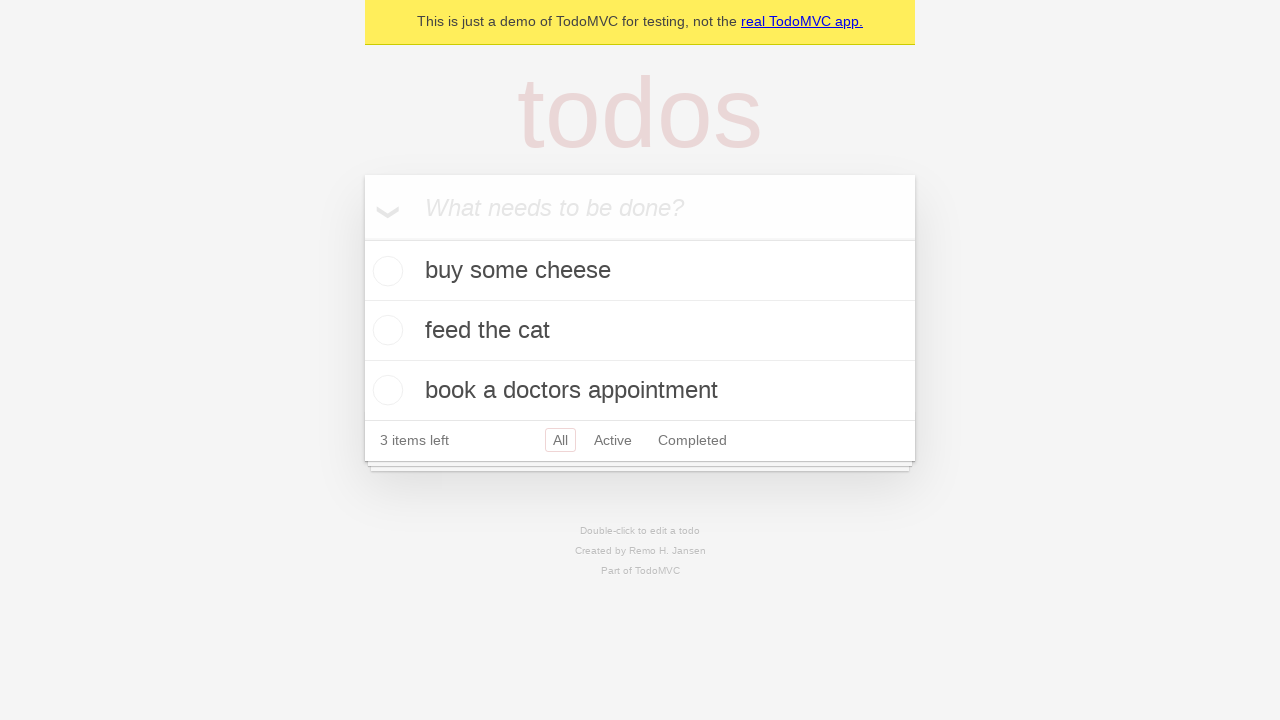

Located second todo item in the list
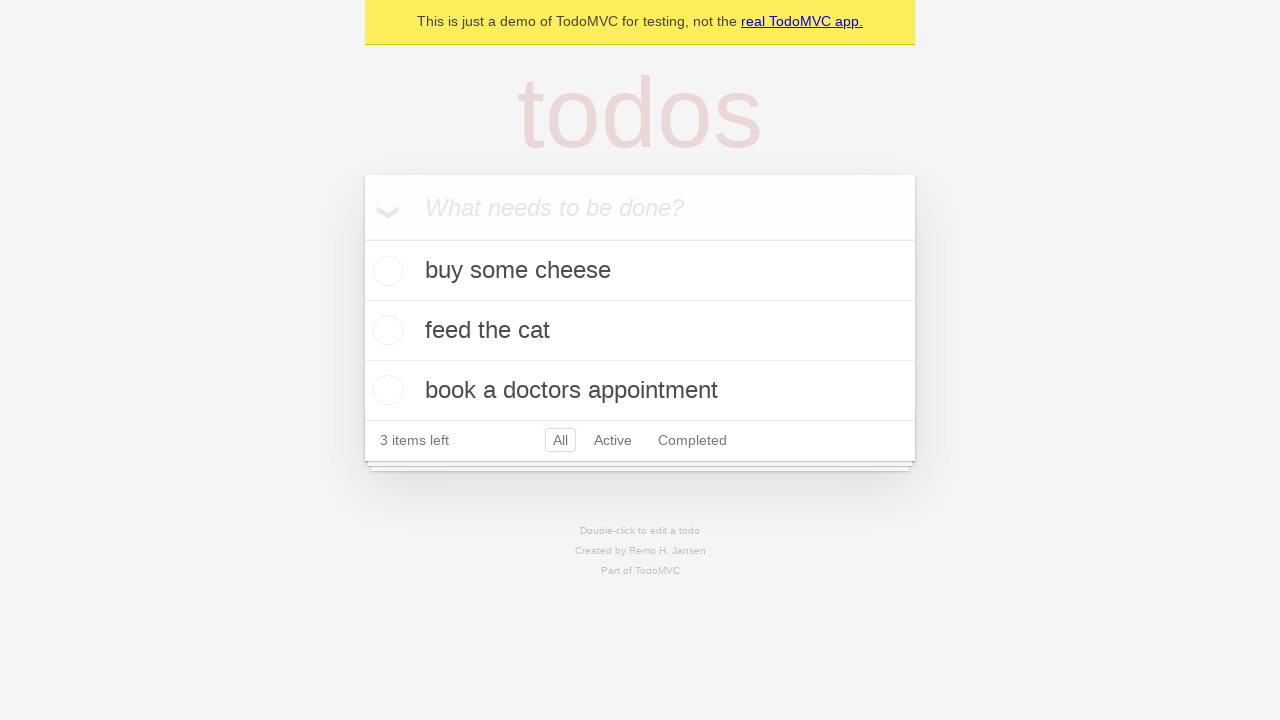

Hovered over second todo item to reveal destroy button at (640, 331) on .todo-list li >> nth=1
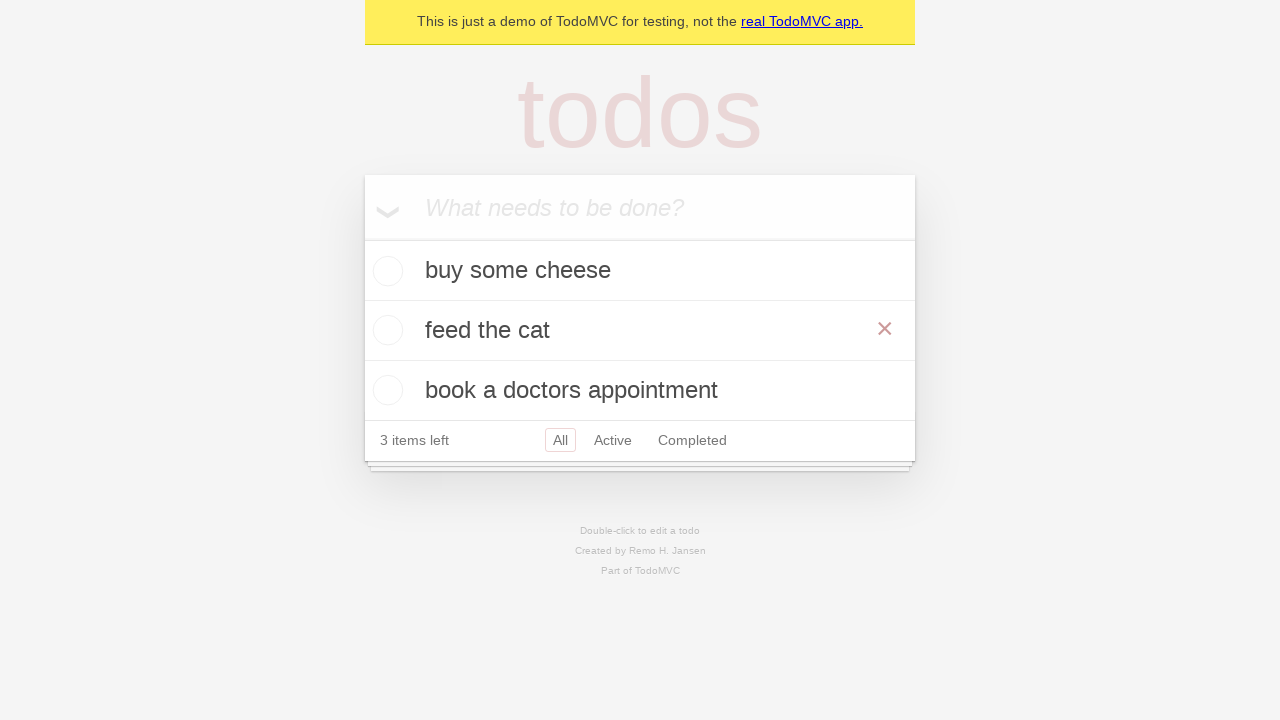

Clicked destroy button to delete the second todo item at (885, 329) on .todo-list li >> nth=1 >> .destroy
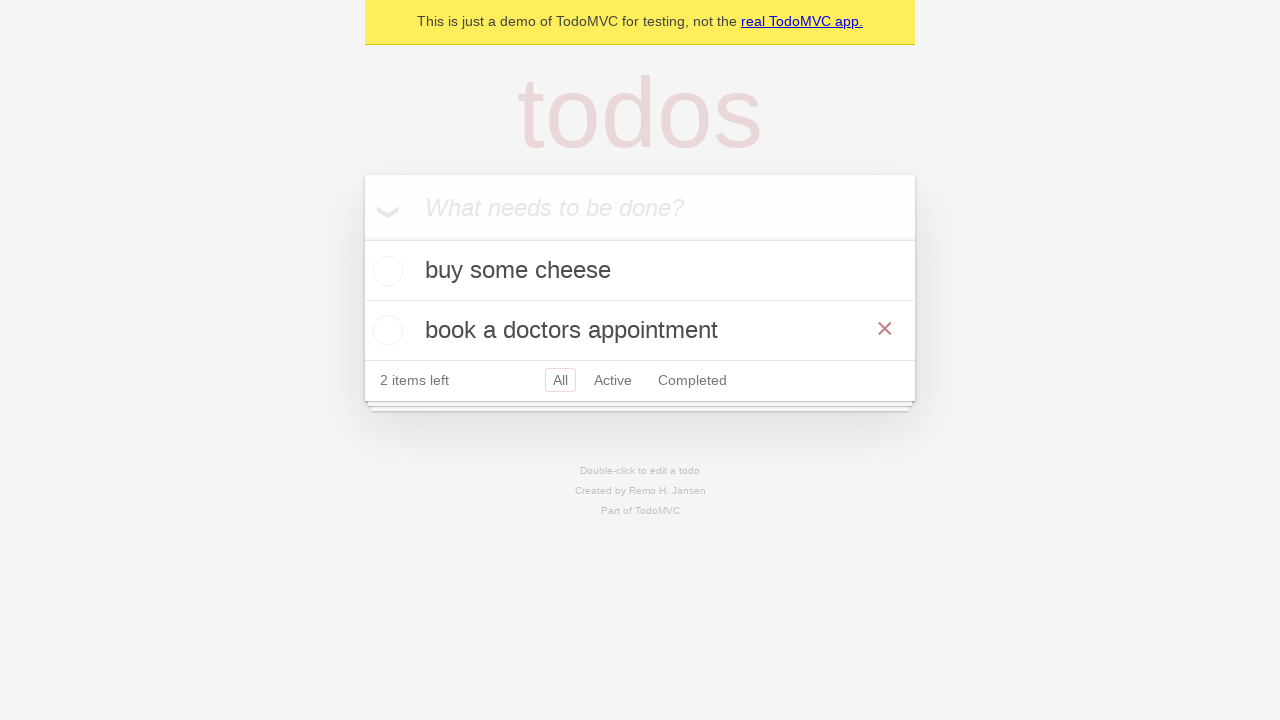

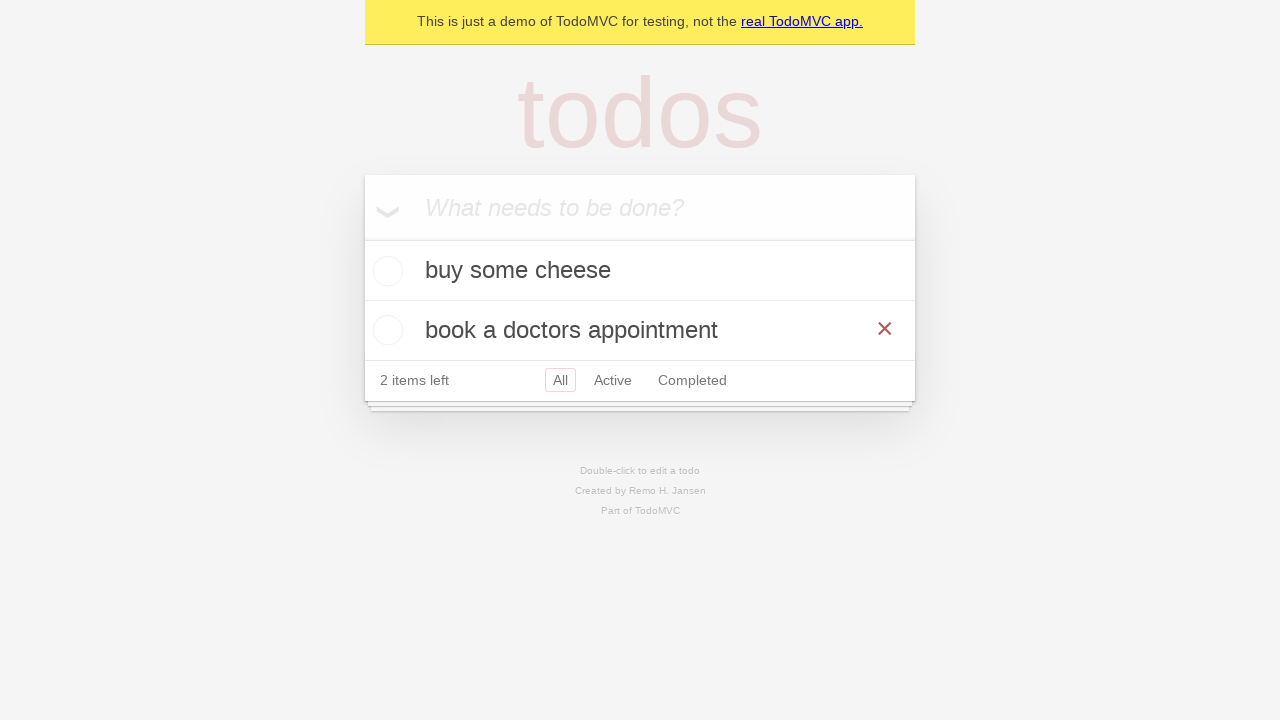